Tests the Python.org search functionality by searching for "pycon" and verifying that search results are returned.

Starting URL: https://python.org

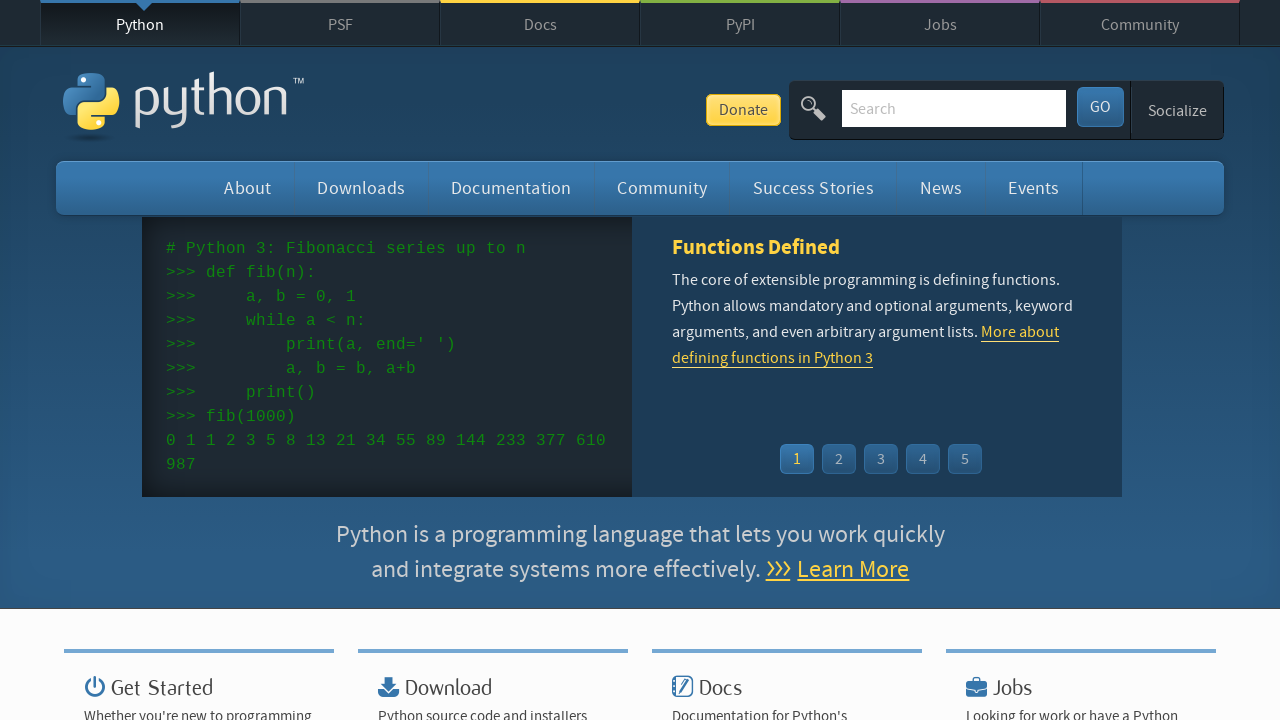

Verified page title contains 'Python'
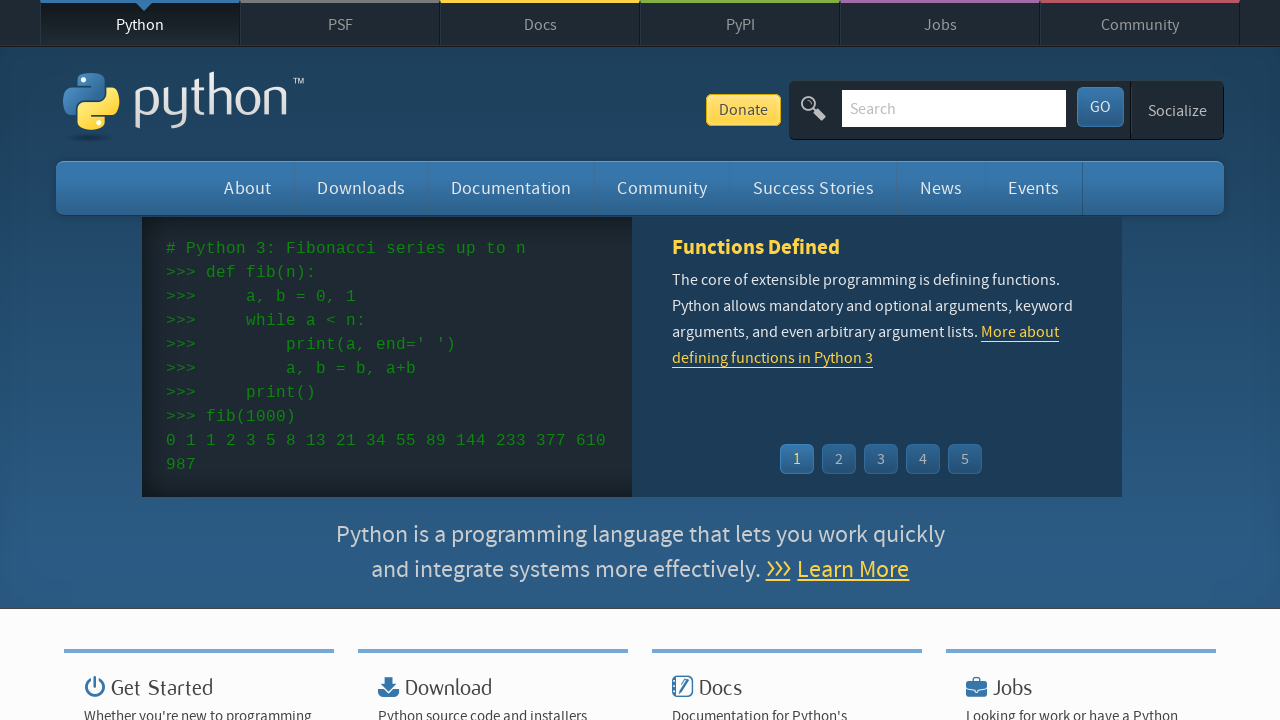

Filled search box with 'pycon' on input[name='q']
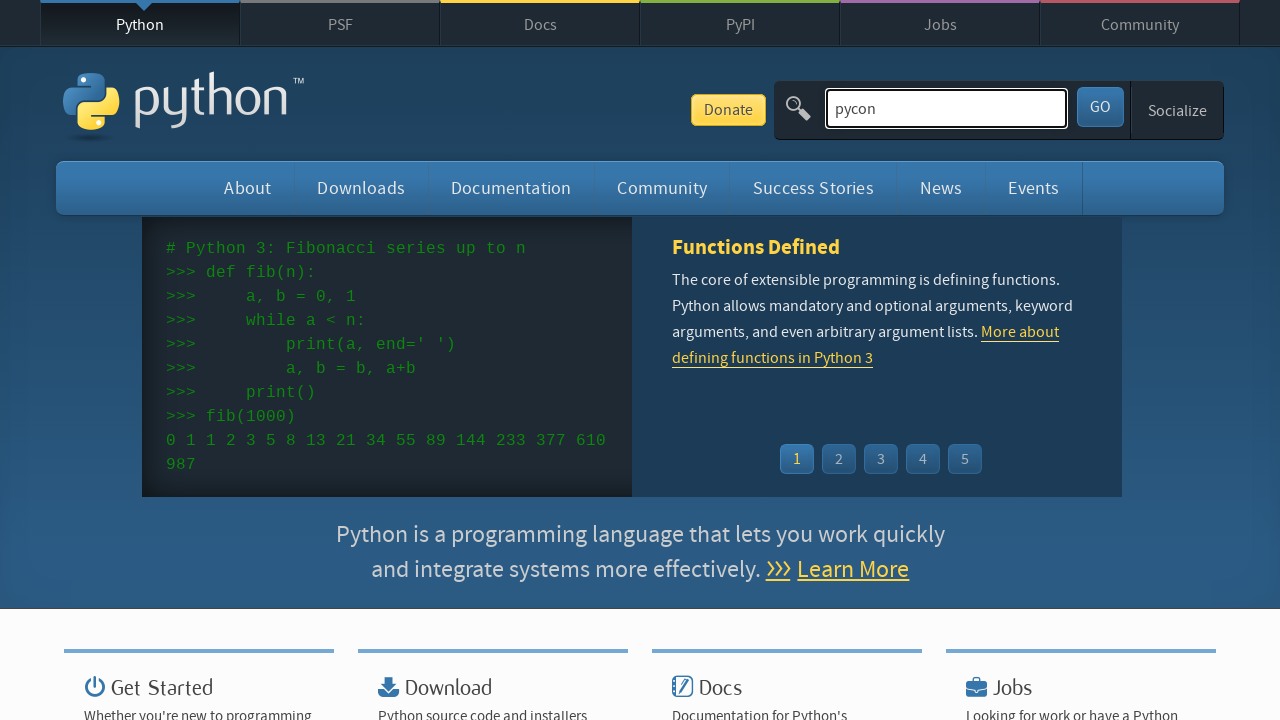

Pressed Enter to submit search for 'pycon' on input[name='q']
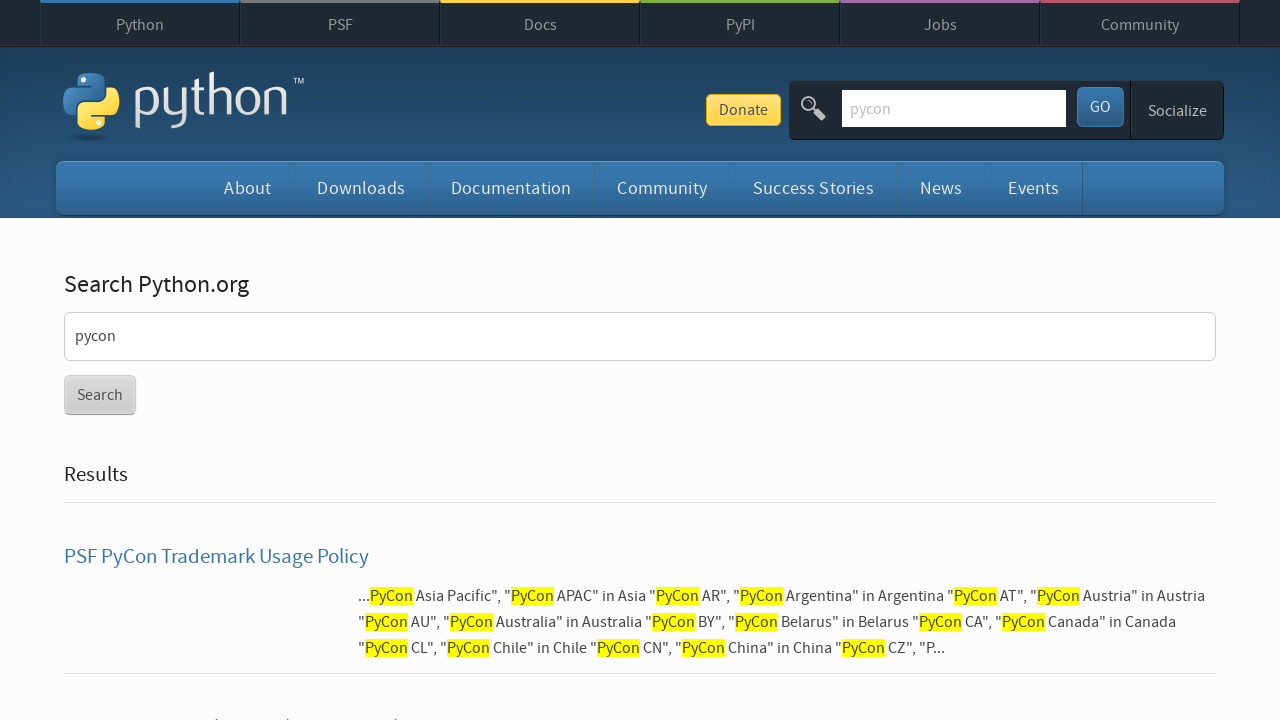

Waited for page to reach networkidle state
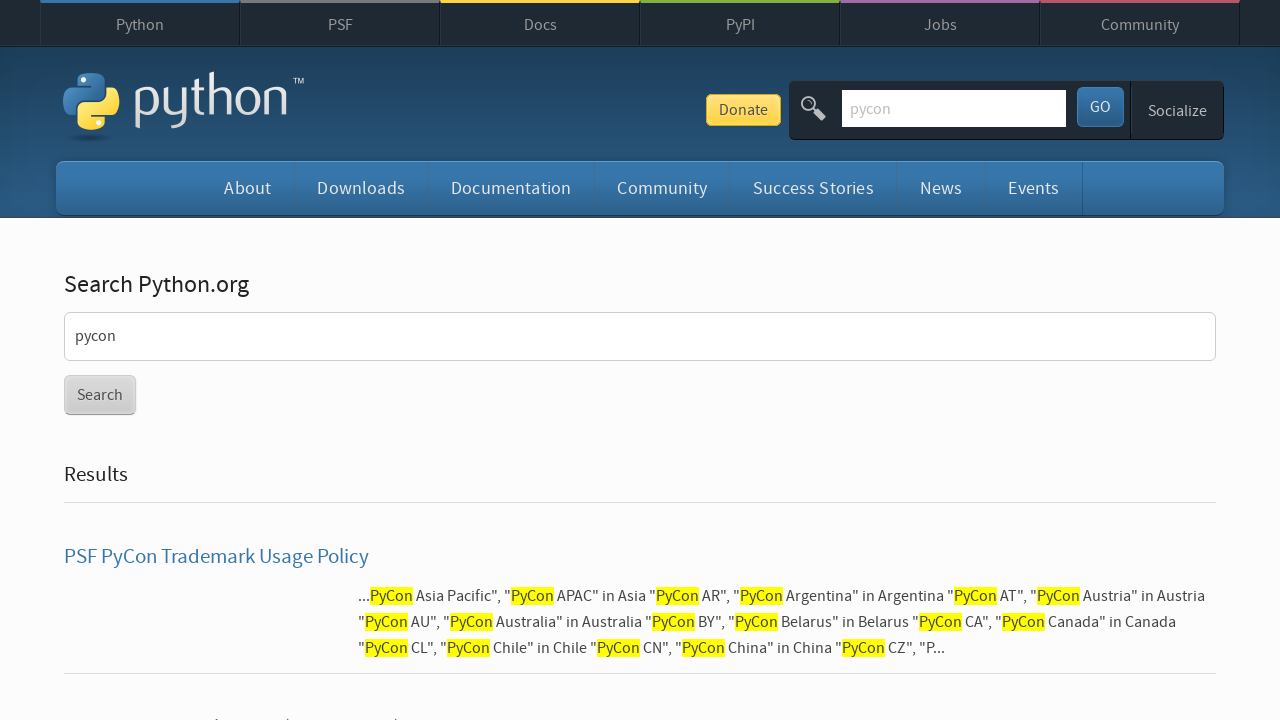

Verified search results were returned (no 'No results found' message)
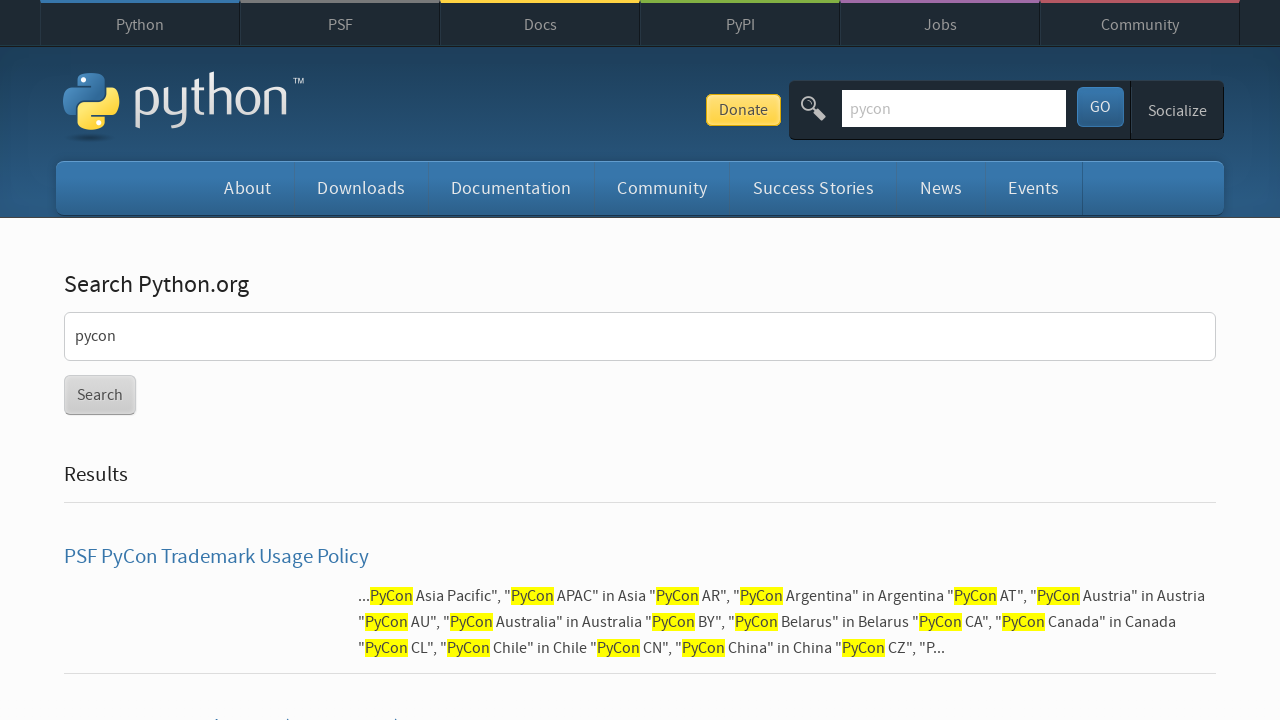

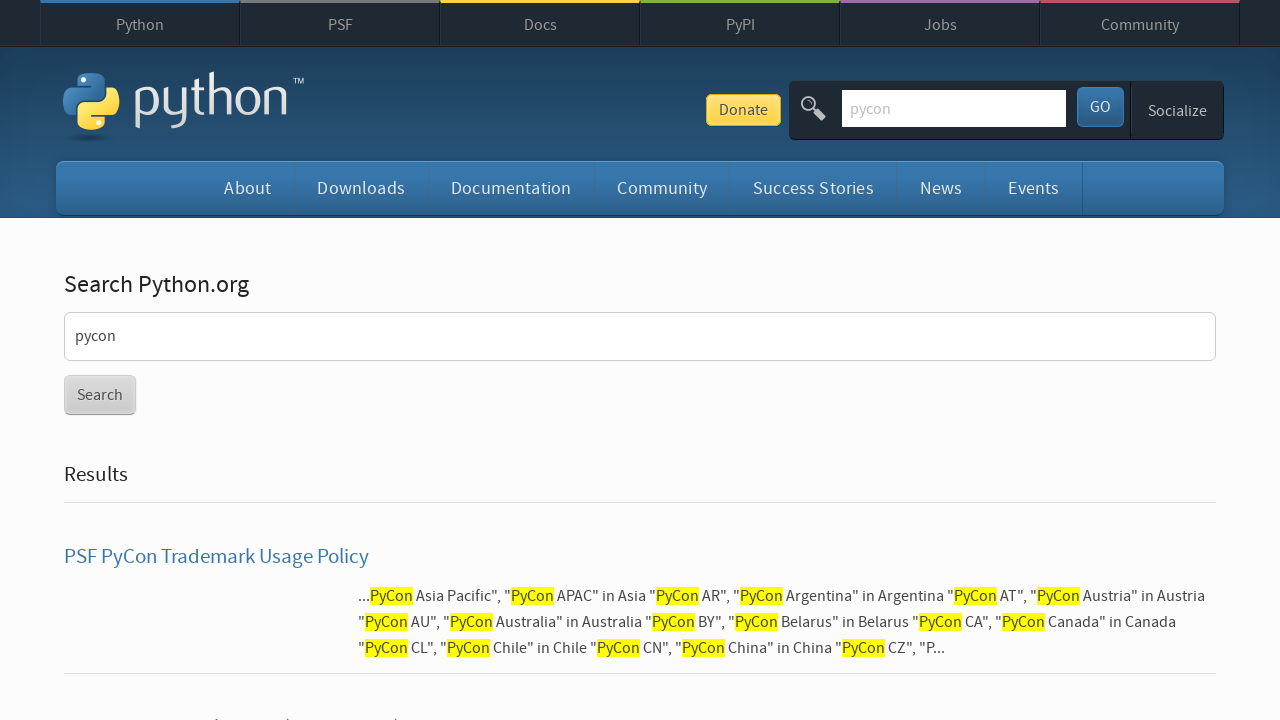